Tests scrolling functionality within a fixed-header table element and validates that the sum of values in the 4th column matches the displayed total amount.

Starting URL: https://rahulshettyacademy.com/AutomationPractice

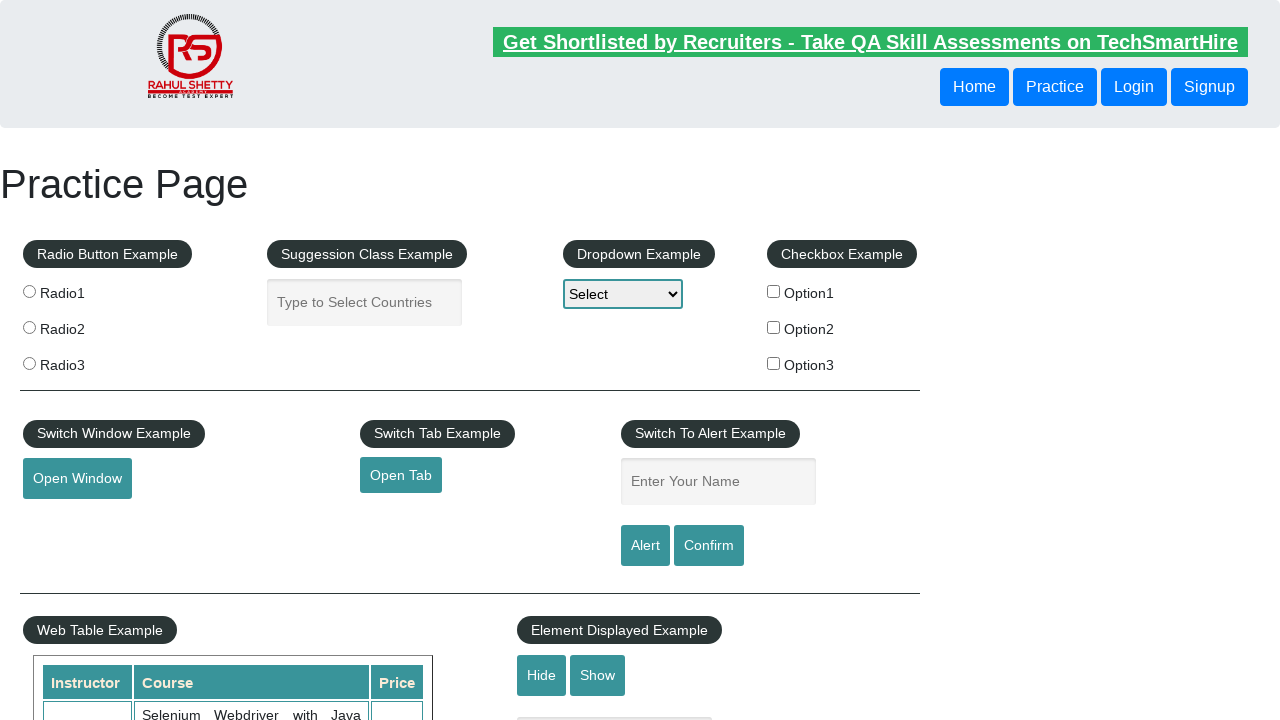

Scrolled table to top of 4th column data
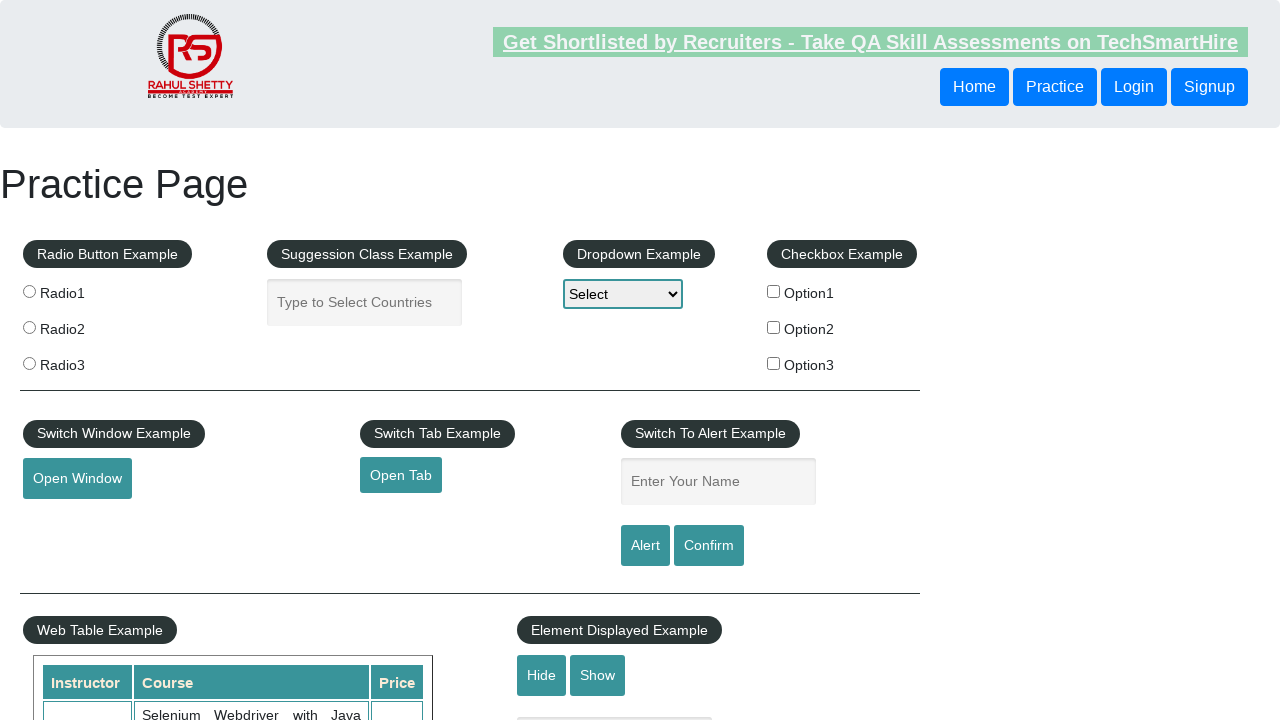

Waited for 4th column cells to be visible in table
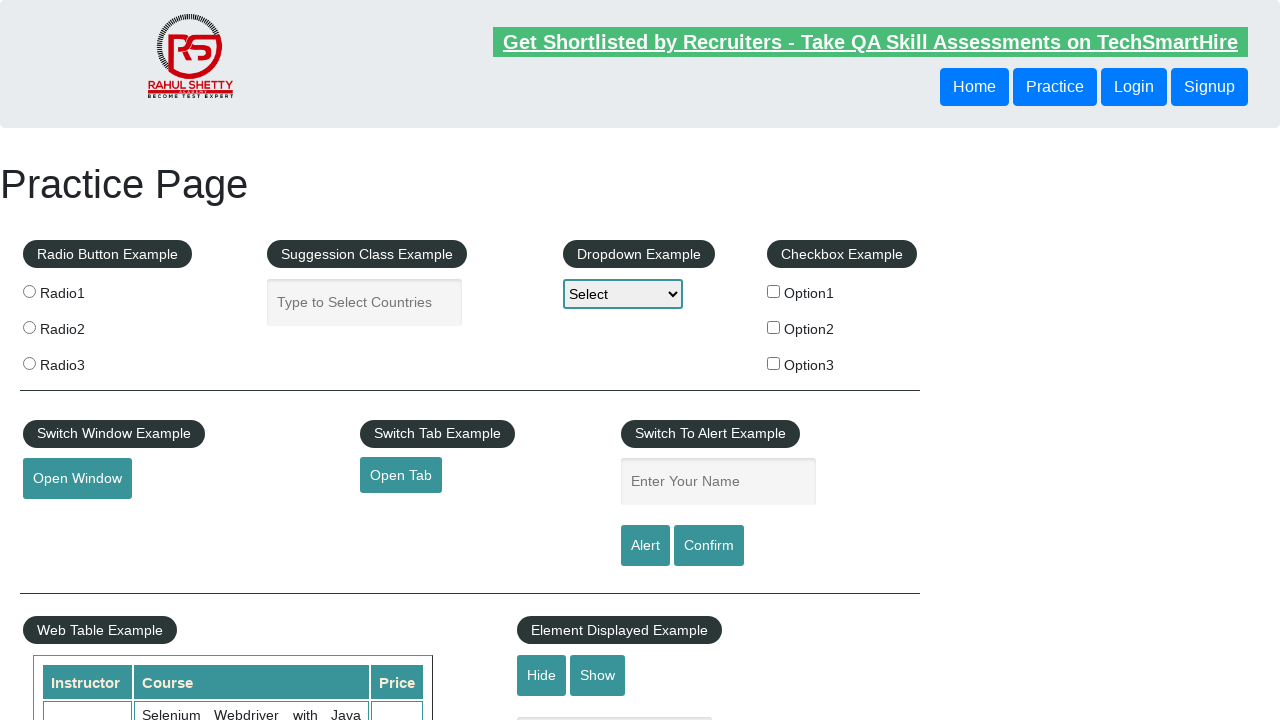

Retrieved all values from 4th column of fixed-header table
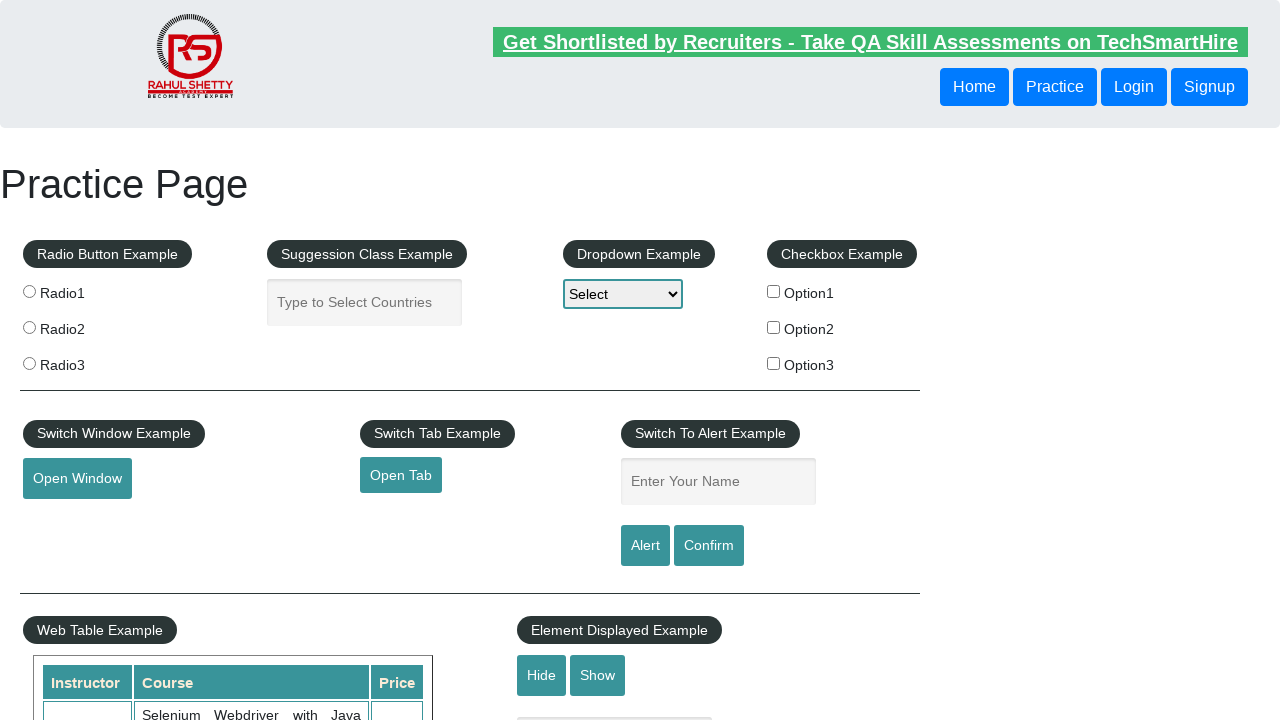

Calculated sum of 4th column values: 296
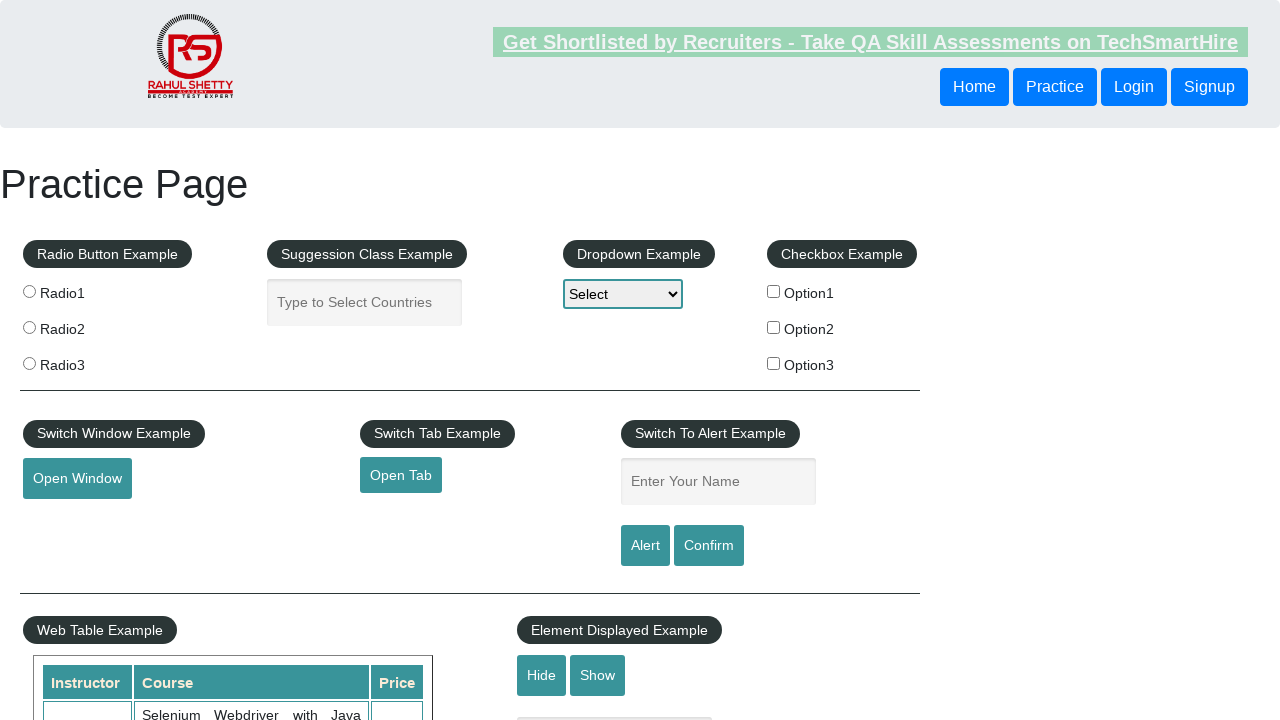

Retrieved displayed total amount from page
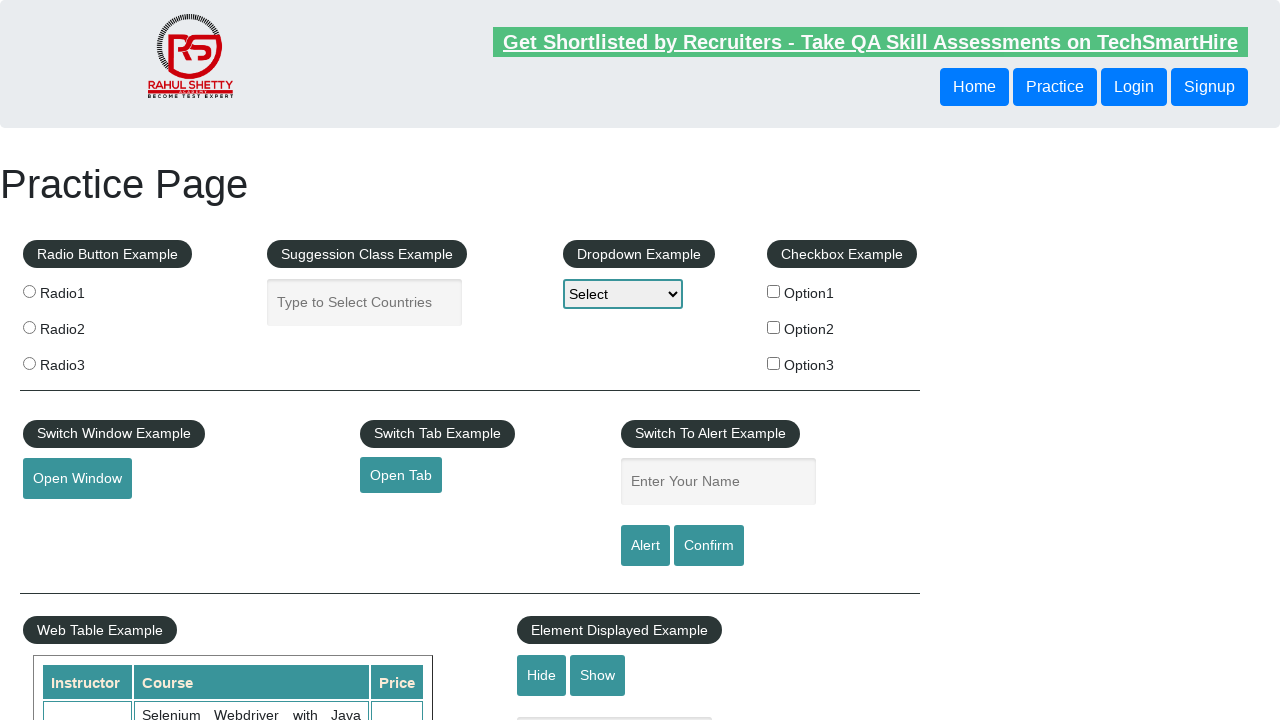

Parsed total amount: 296
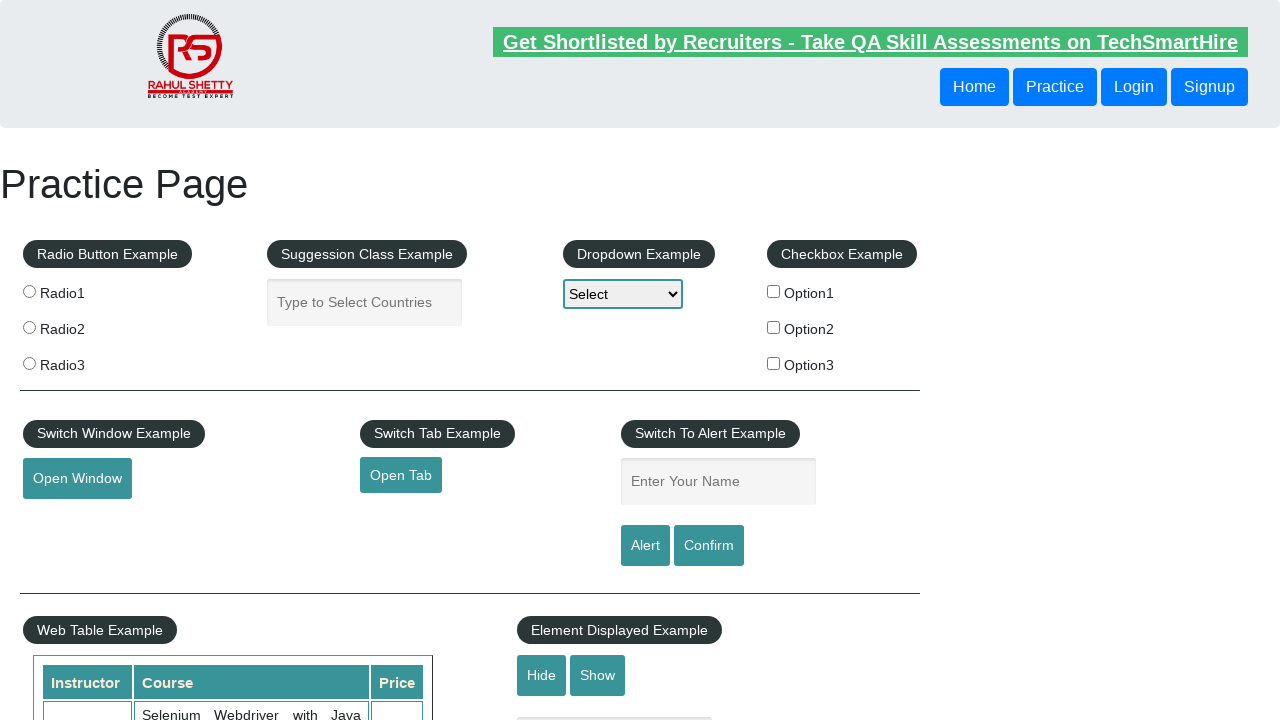

Assertion passed: calculated sum (296) matches displayed total (296)
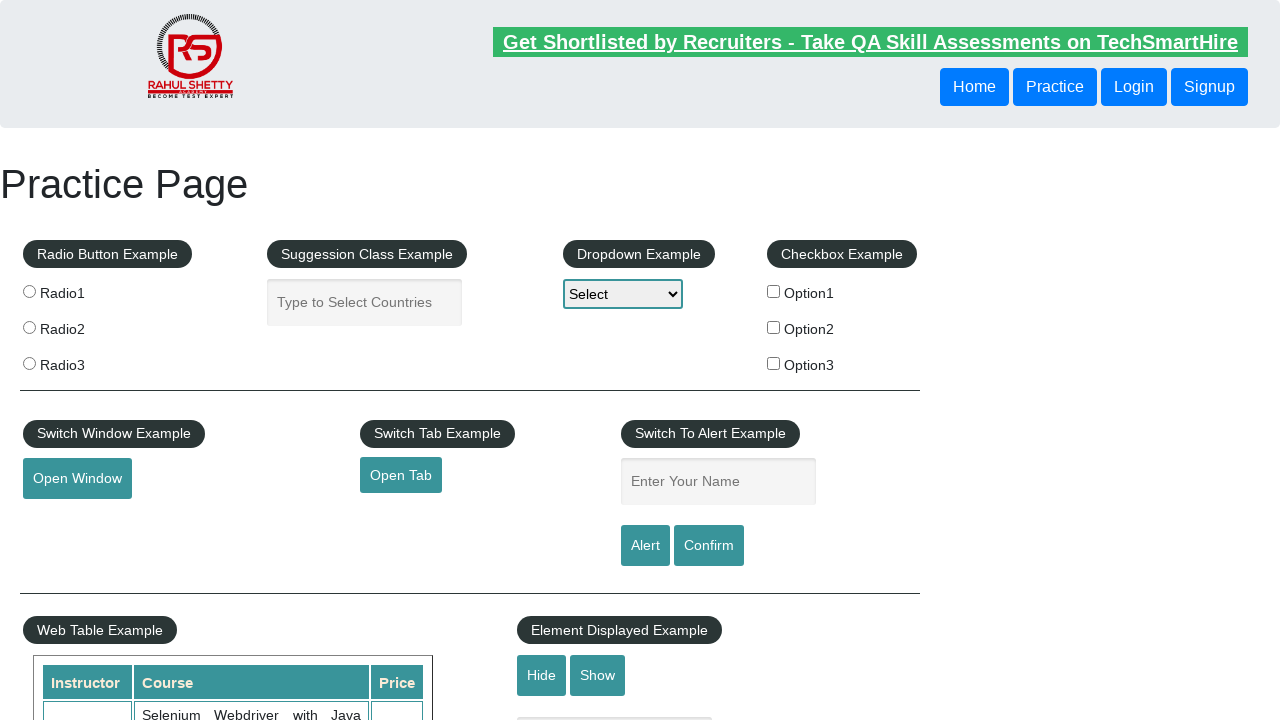

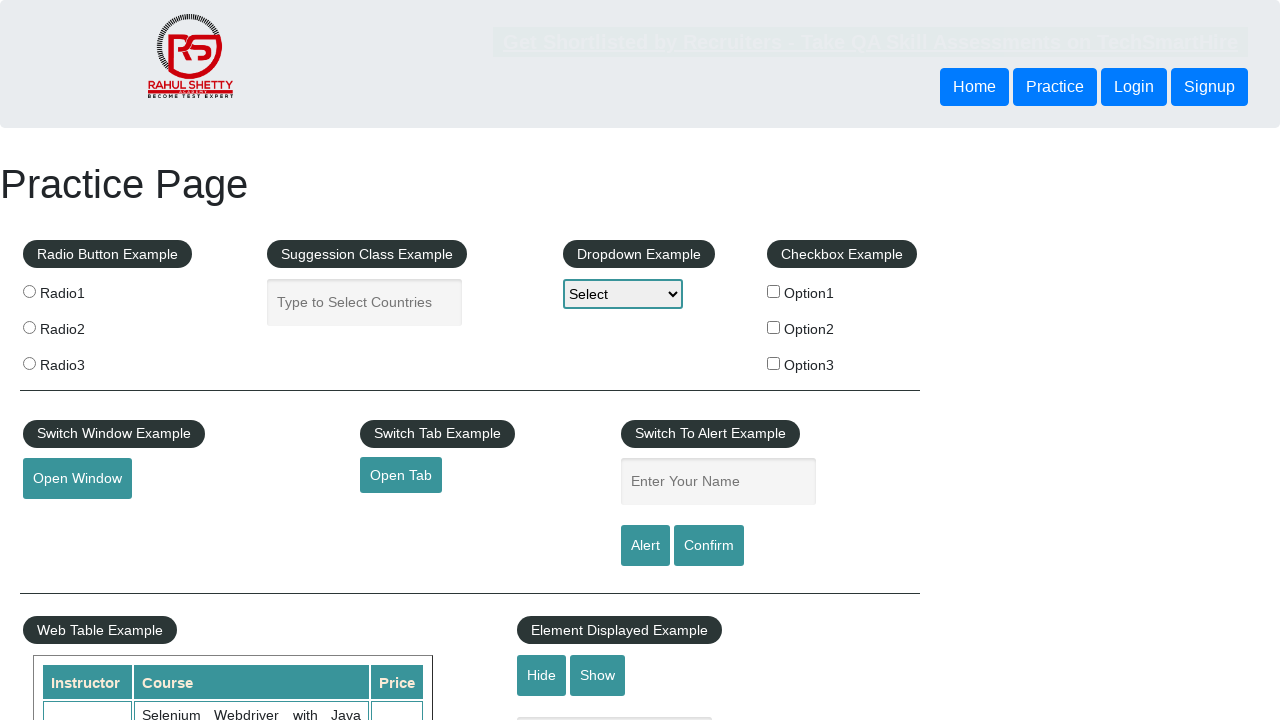